Tests the email input field by entering an email address and verifying it was entered correctly

Starting URL: https://saucelabs.com/test/guinea-pig

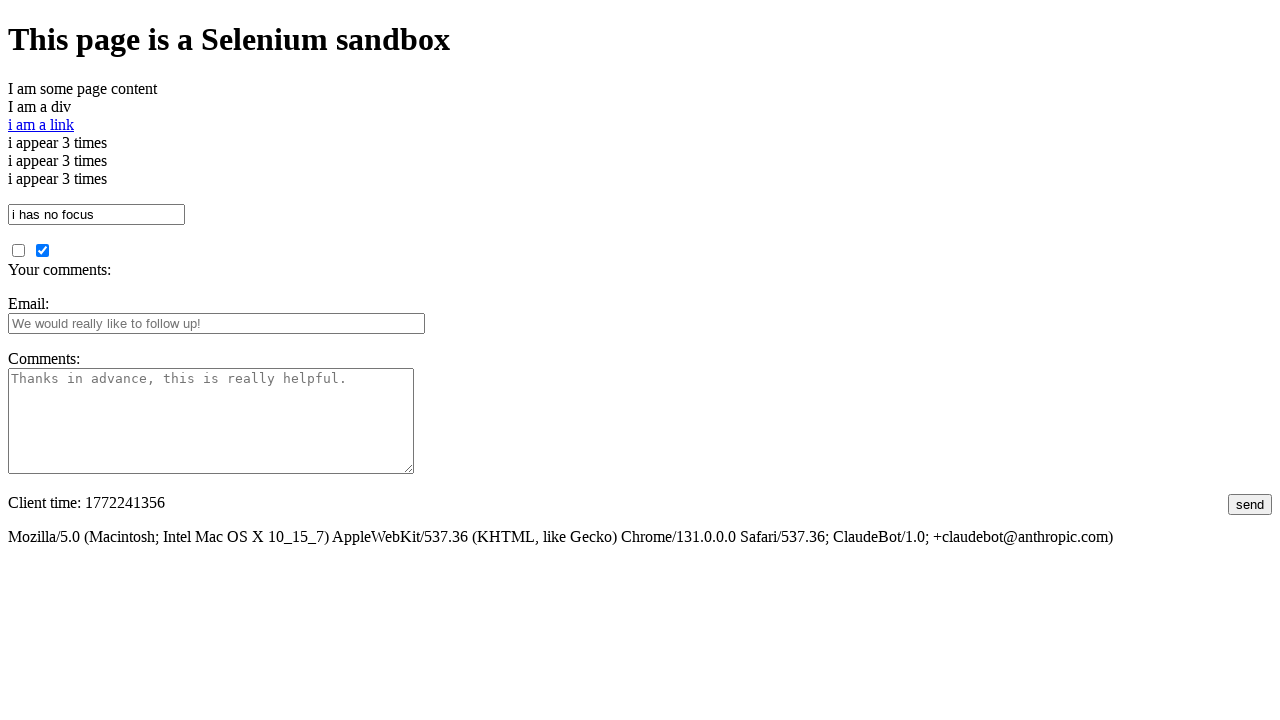

Entered email address 'abc@gmail.com' into email input field on #fbemail
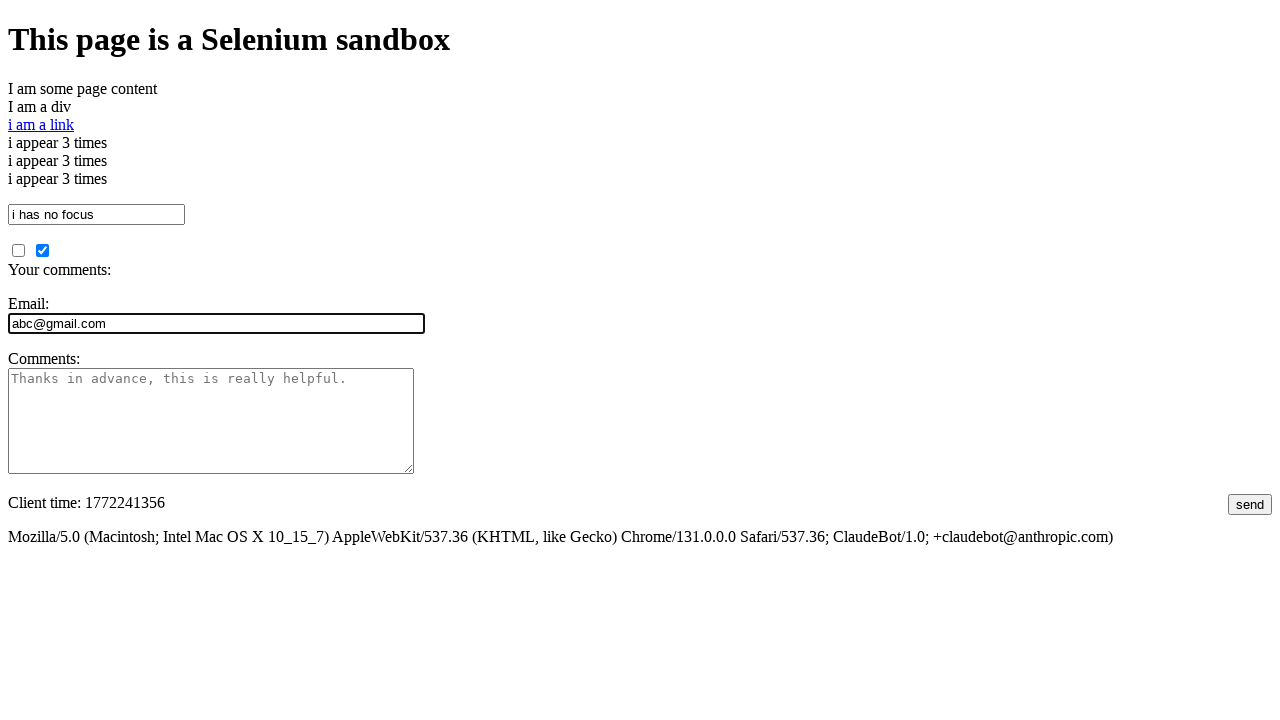

Verified email input value matches 'abc@gmail.com'
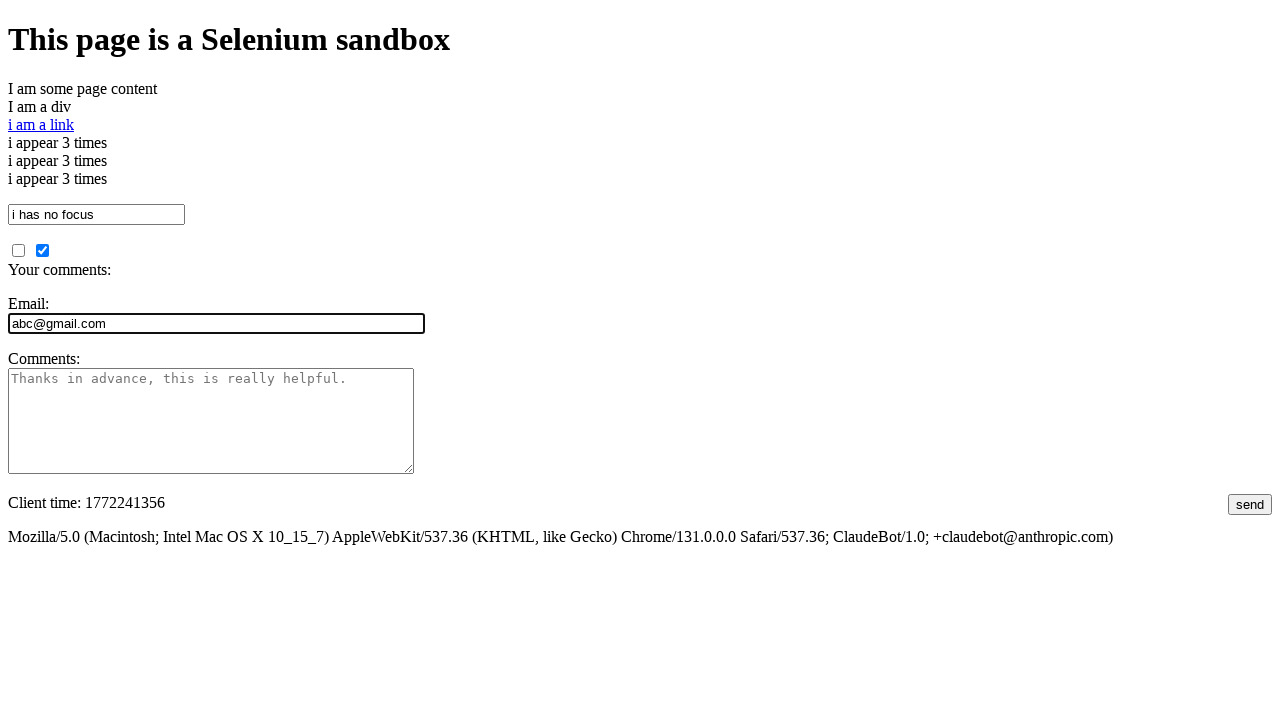

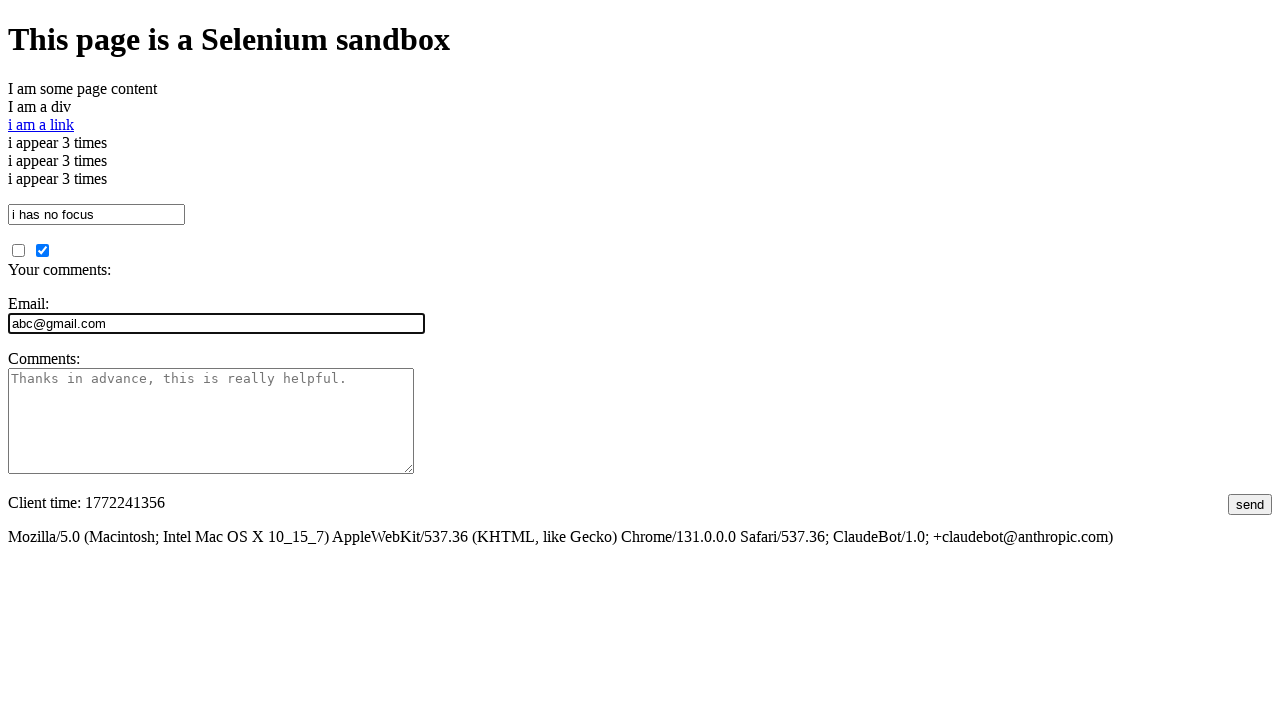